Tests that clicking Clear completed removes completed items from the list

Starting URL: https://demo.playwright.dev/todomvc

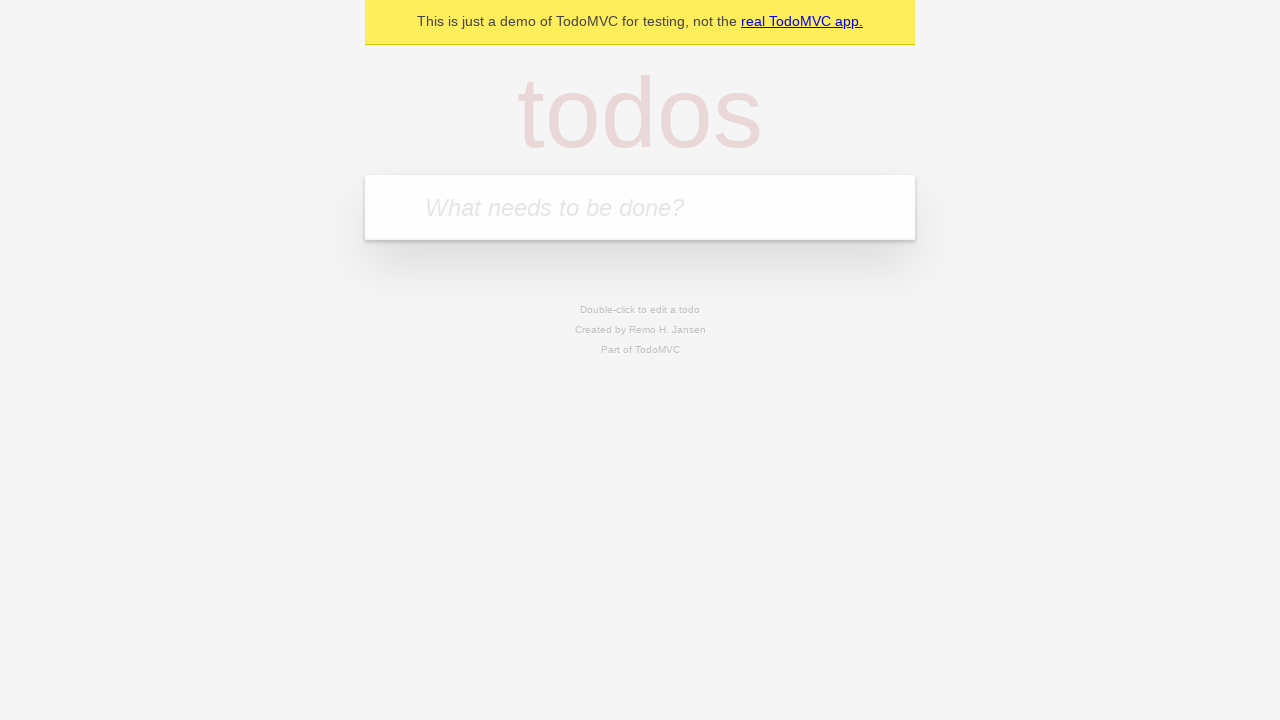

Filled todo input with 'buy some cheese' on internal:attr=[placeholder="What needs to be done?"i]
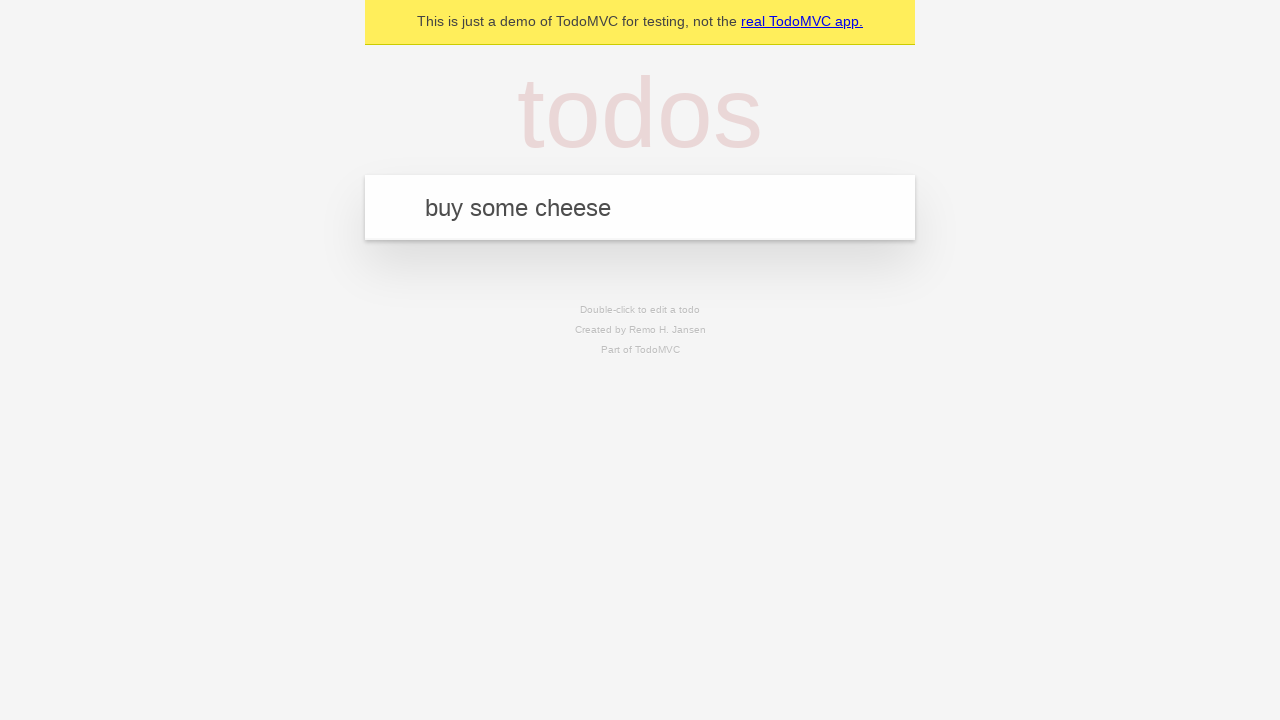

Pressed Enter to add first todo item on internal:attr=[placeholder="What needs to be done?"i]
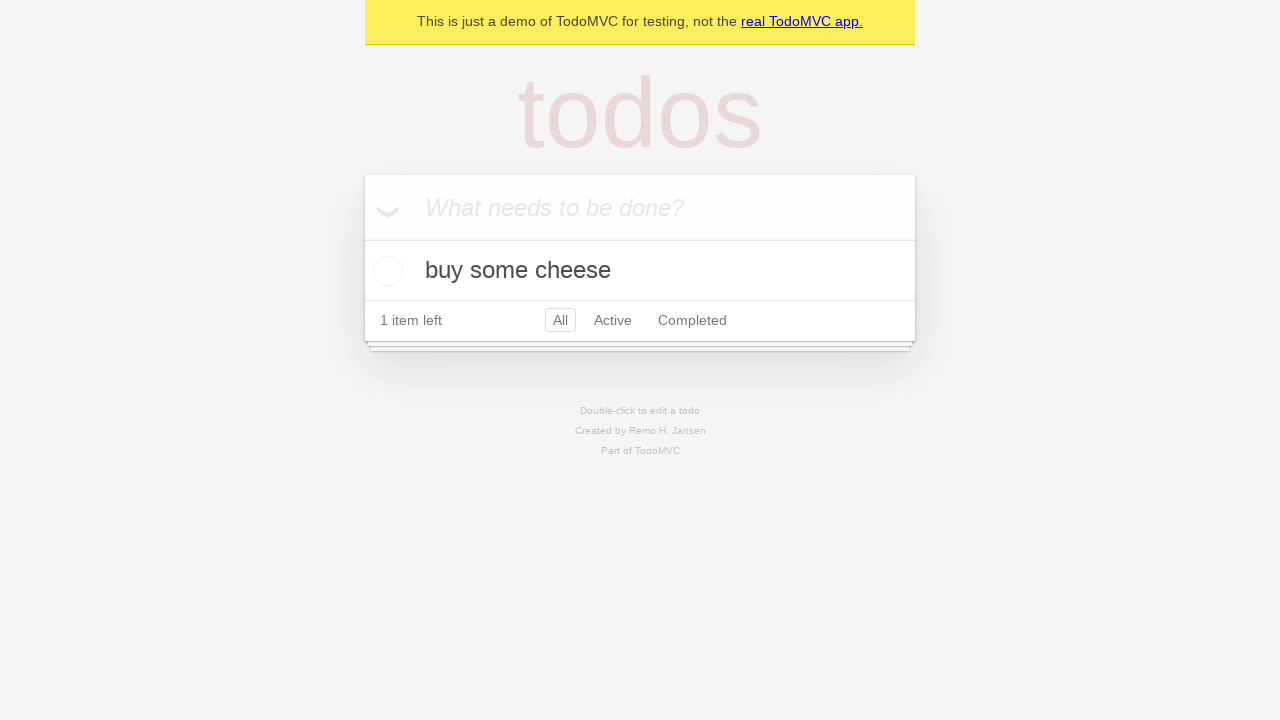

Filled todo input with 'feed the cat' on internal:attr=[placeholder="What needs to be done?"i]
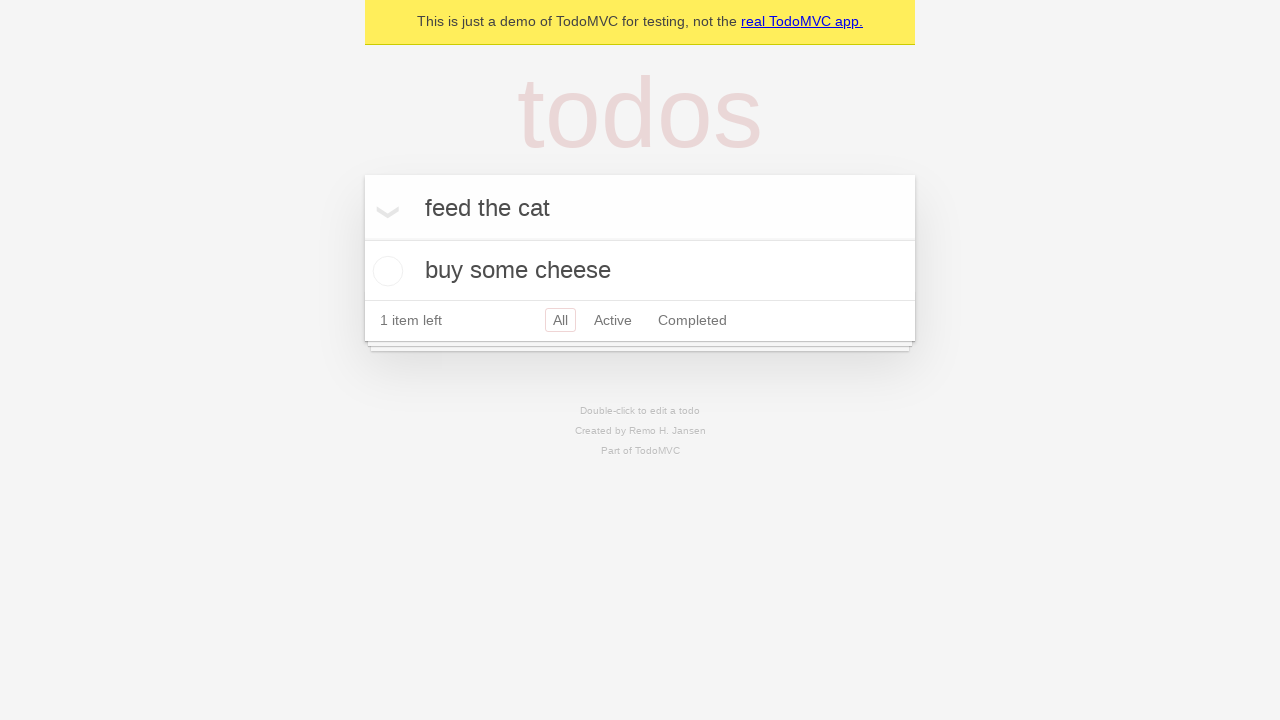

Pressed Enter to add second todo item on internal:attr=[placeholder="What needs to be done?"i]
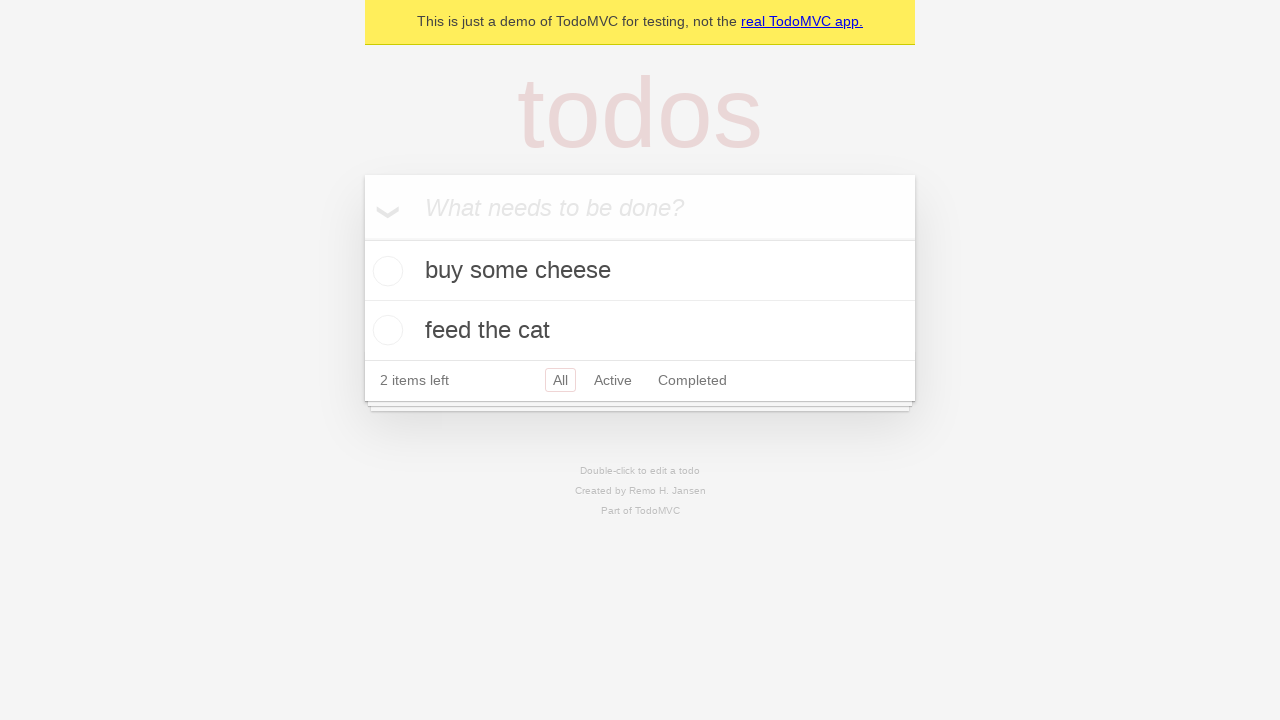

Filled todo input with 'book a doctors appointment' on internal:attr=[placeholder="What needs to be done?"i]
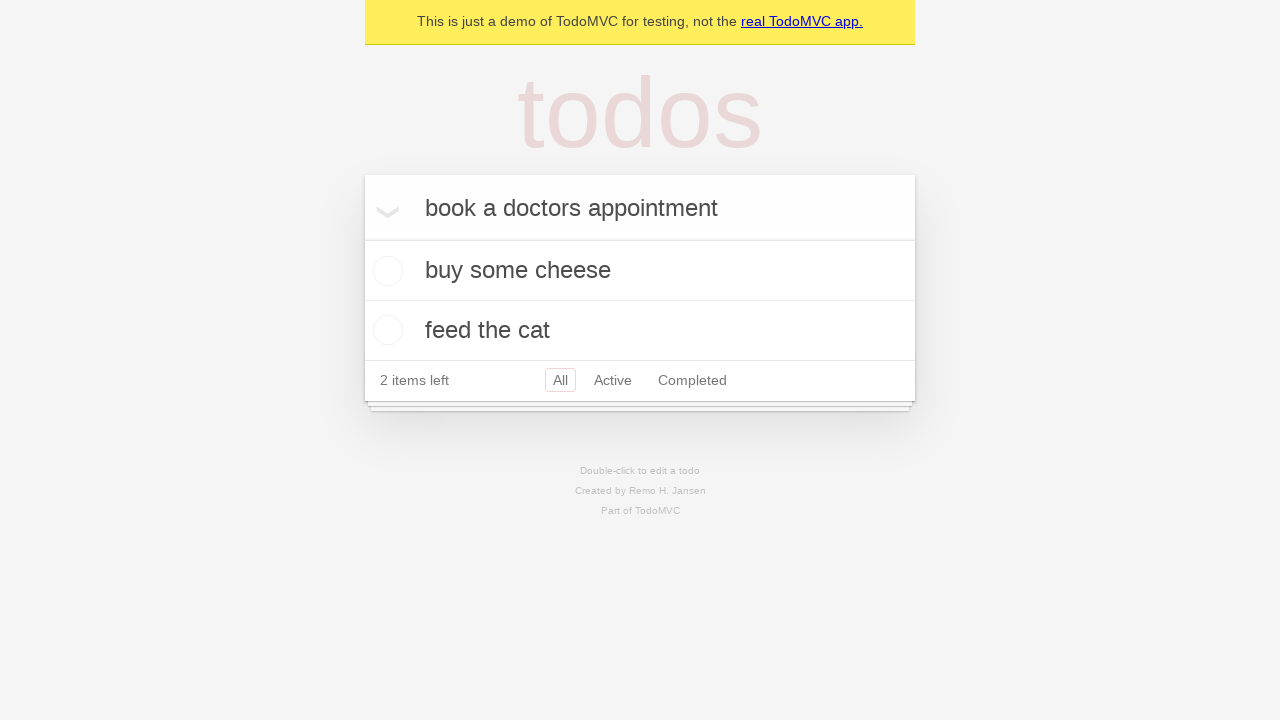

Pressed Enter to add third todo item on internal:attr=[placeholder="What needs to be done?"i]
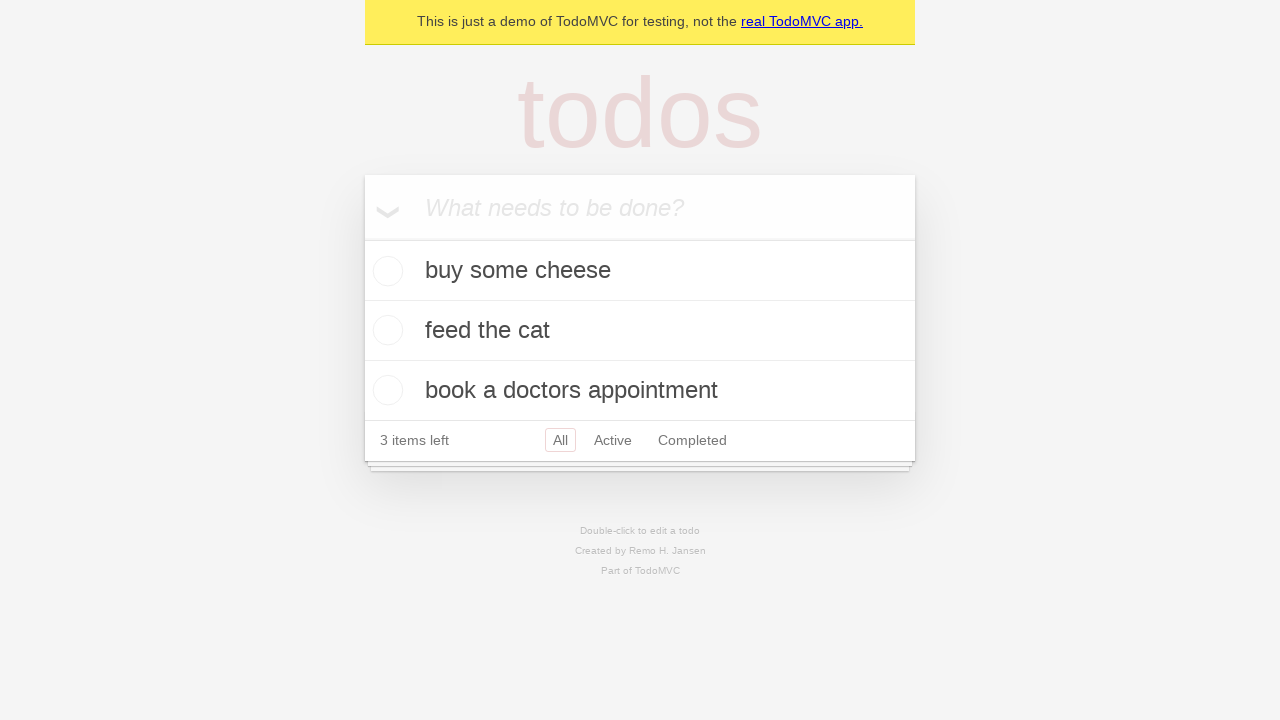

Checked the second todo item checkbox at (385, 330) on internal:testid=[data-testid="todo-item"s] >> nth=1 >> internal:role=checkbox
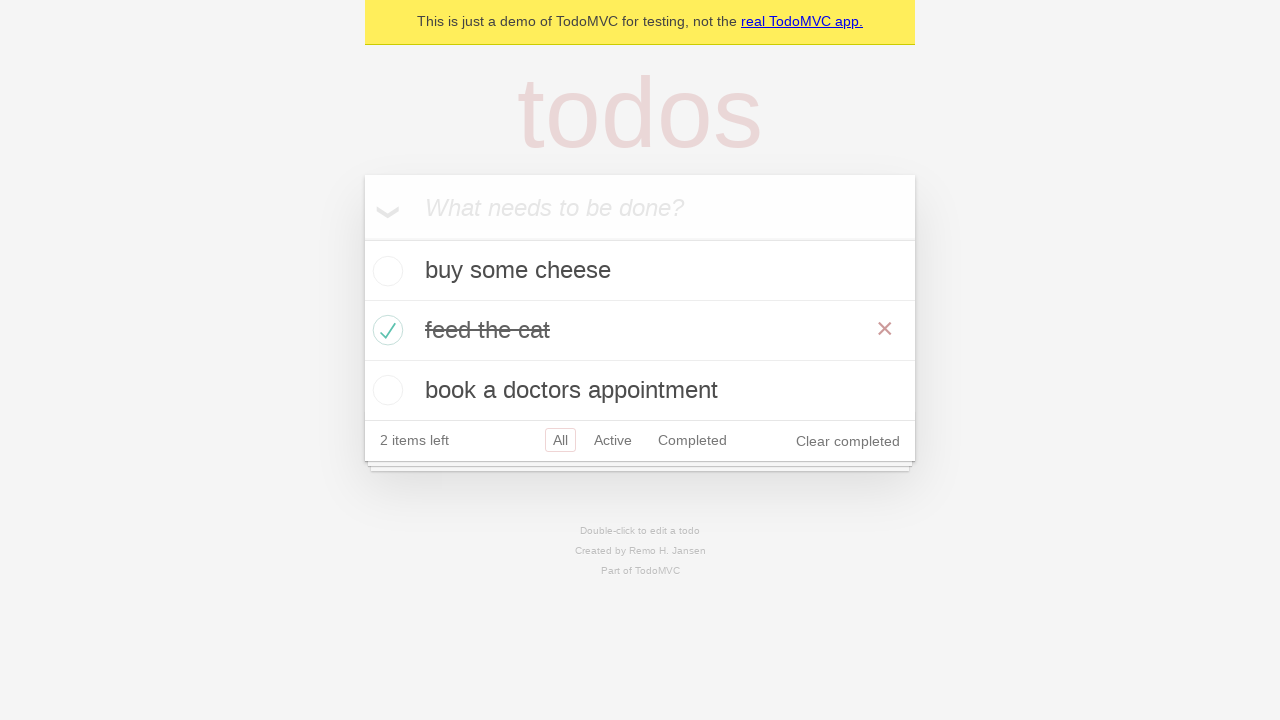

Clicked 'Clear completed' button to remove checked items at (848, 441) on internal:role=button[name="Clear completed"i]
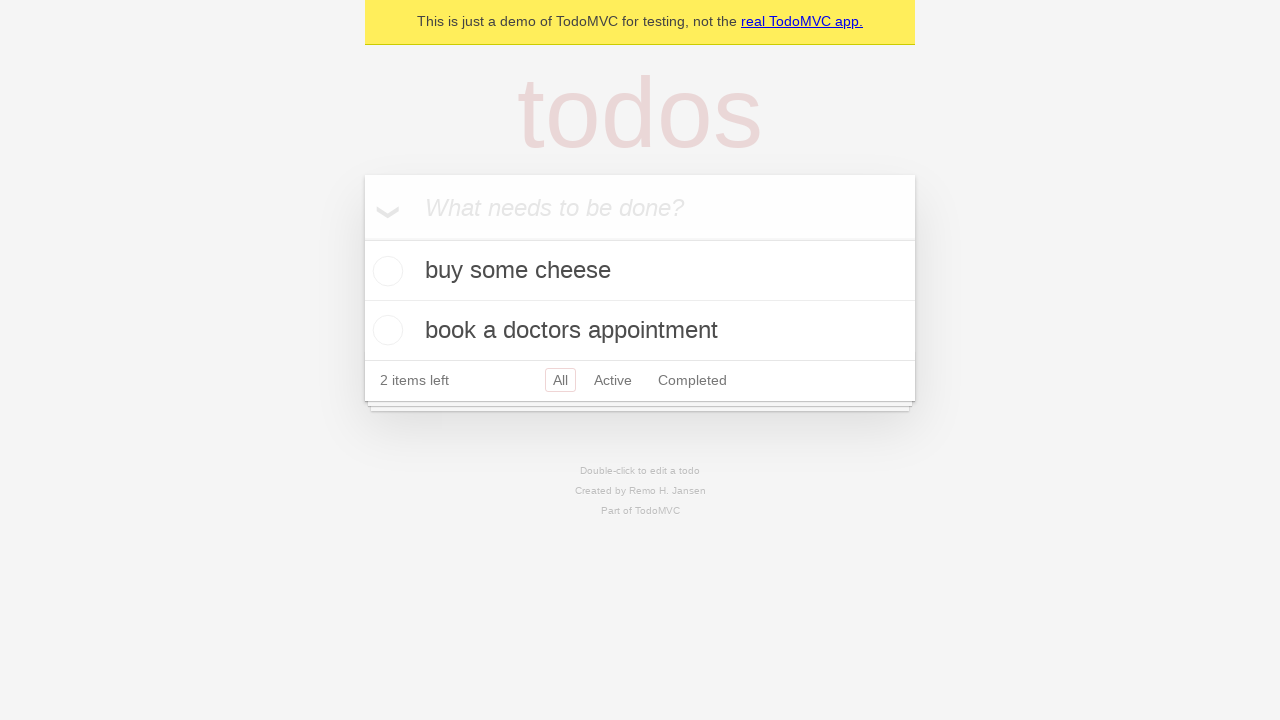

Waited 500ms for UI to update after clearing completed items
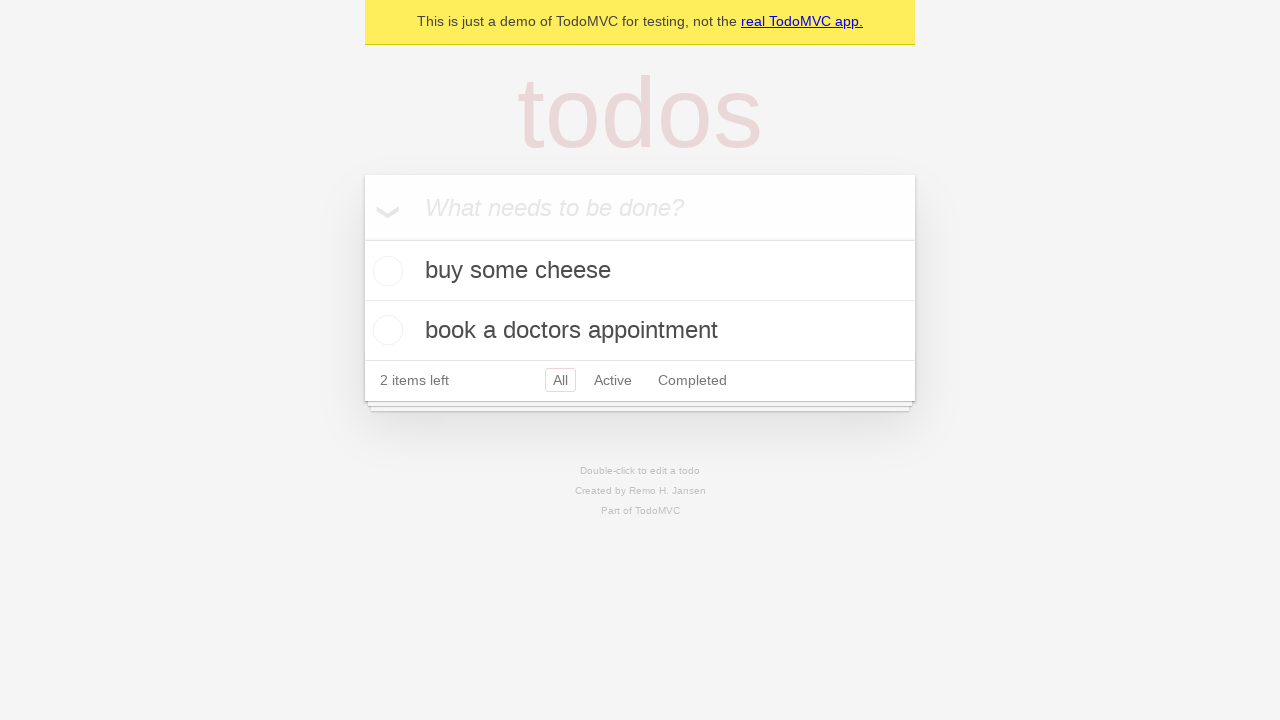

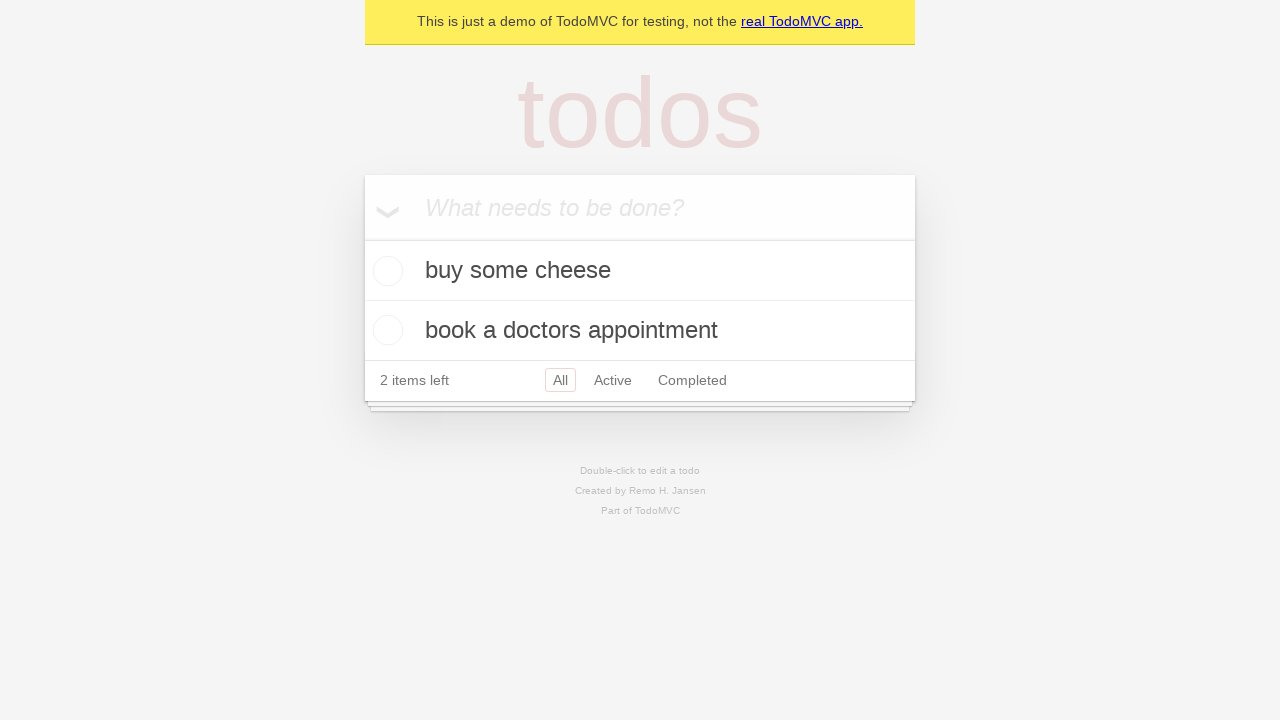